Tests JavaScript confirm dialog by triggering it and accepting the confirmation

Starting URL: http://the-internet.herokuapp.com/javascript_alerts

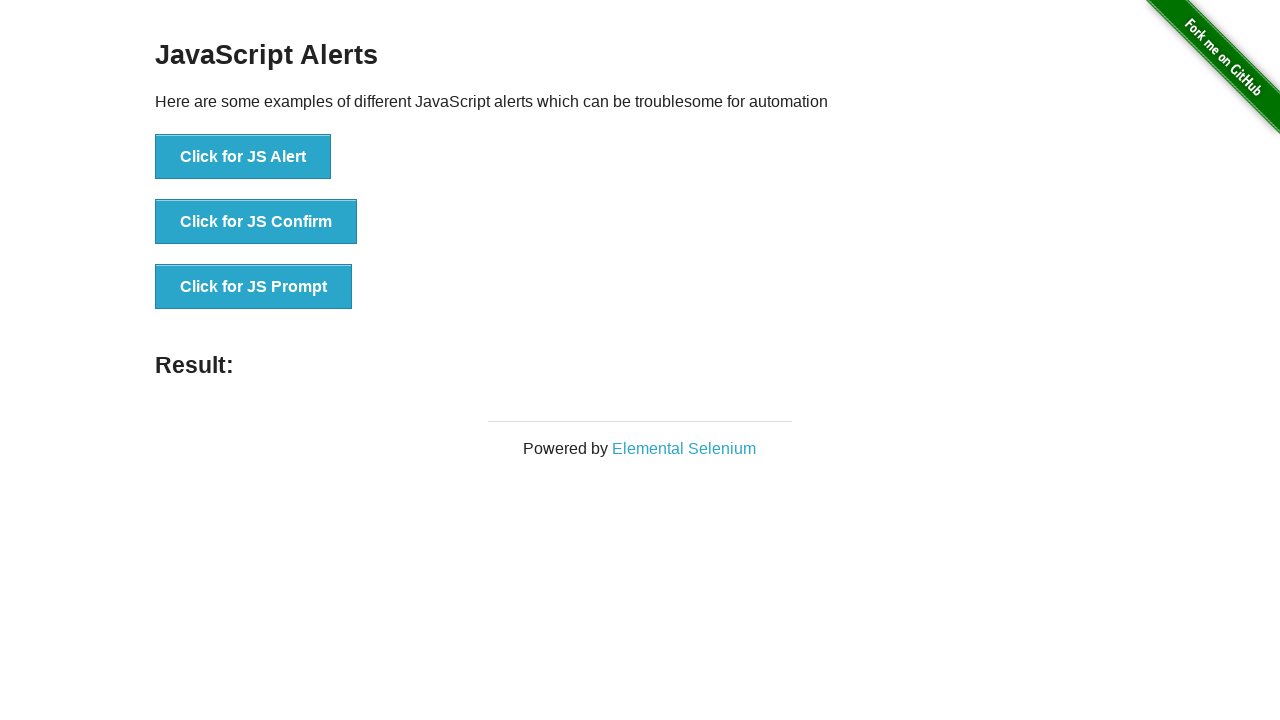

Clicked button to trigger JavaScript confirm dialog at (256, 222) on #content li:nth-child(2)>button
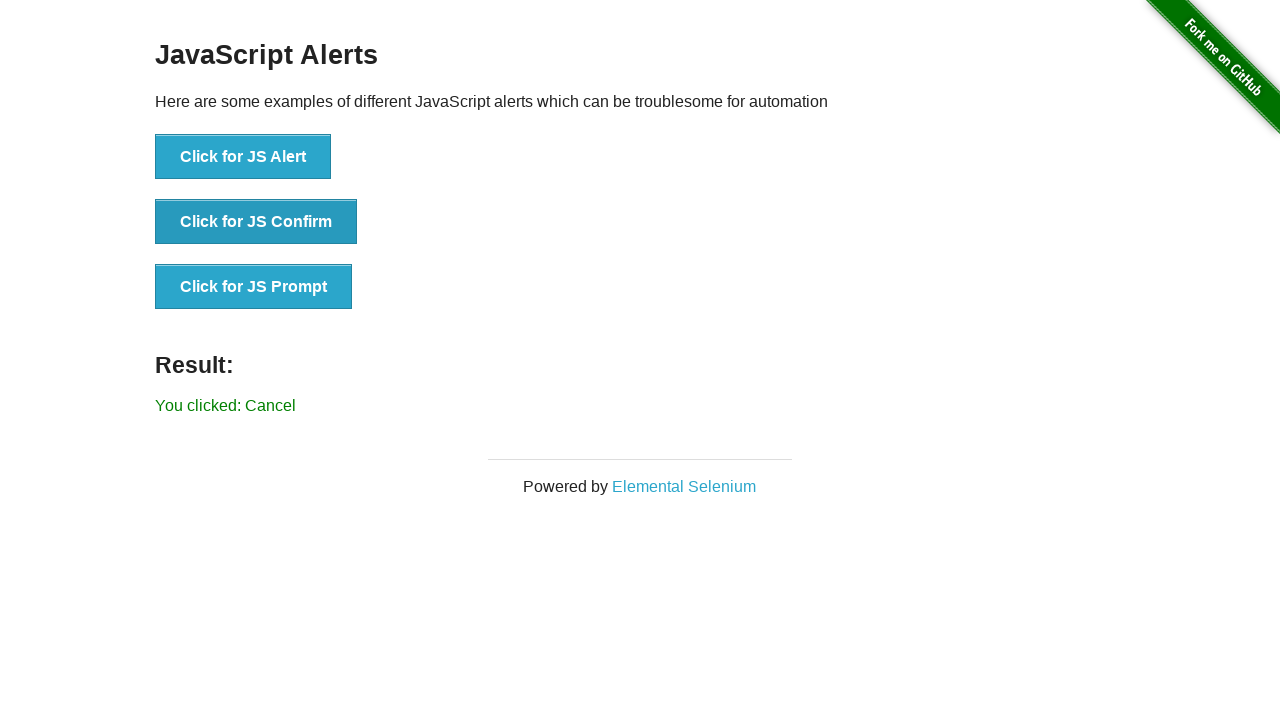

Set up dialog handler to accept confirm dialog
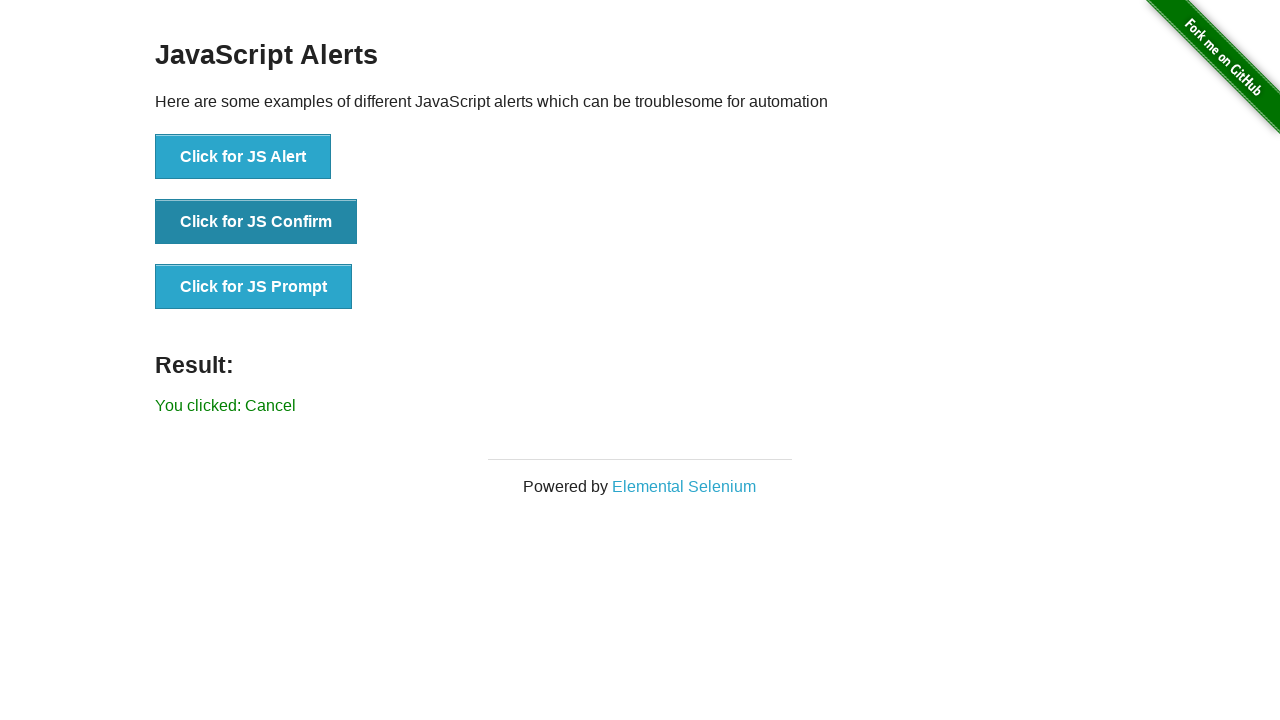

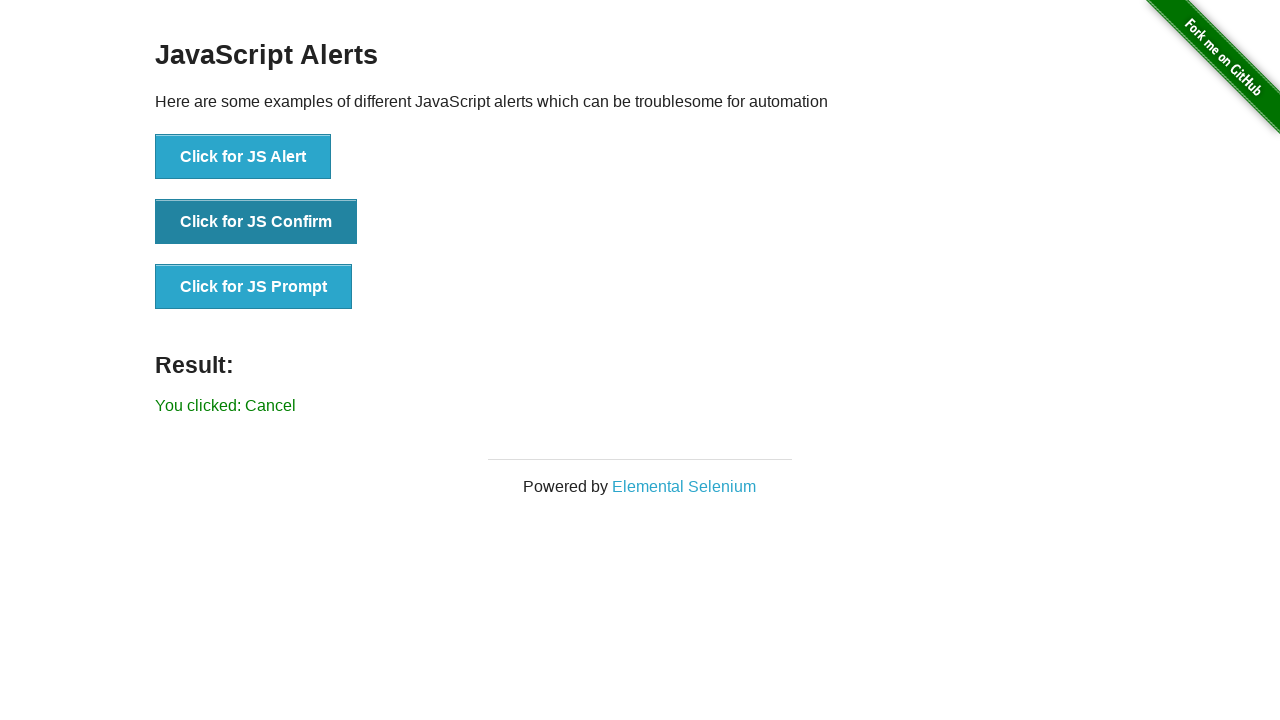